Tests a form submission on LeafGround by filling in first name, last name, and email fields, then clicking submit, and finally clicking on a warning alert element

Starting URL: https://www.leafground.com/messages.xhtml

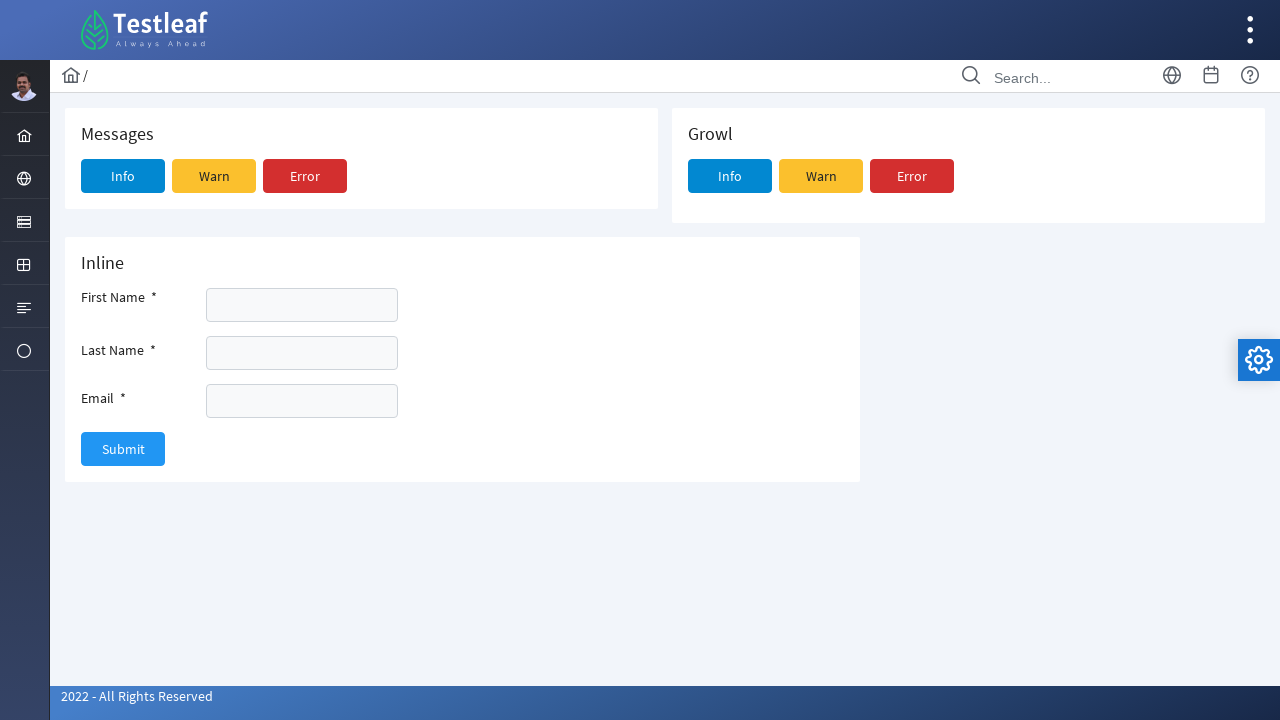

Filled first name field with 'Mohamed' on #j_idt100\:firstname
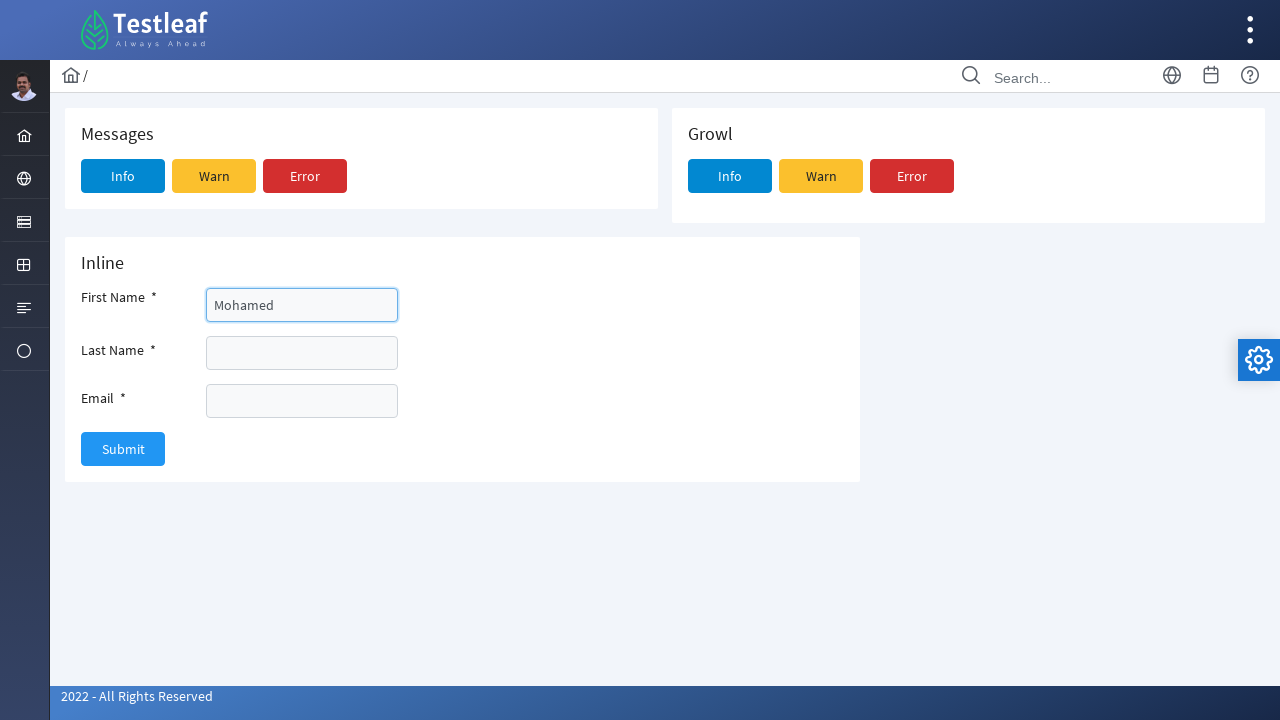

Filled last name field with 'Muzzammil' on #j_idt100\:lastname
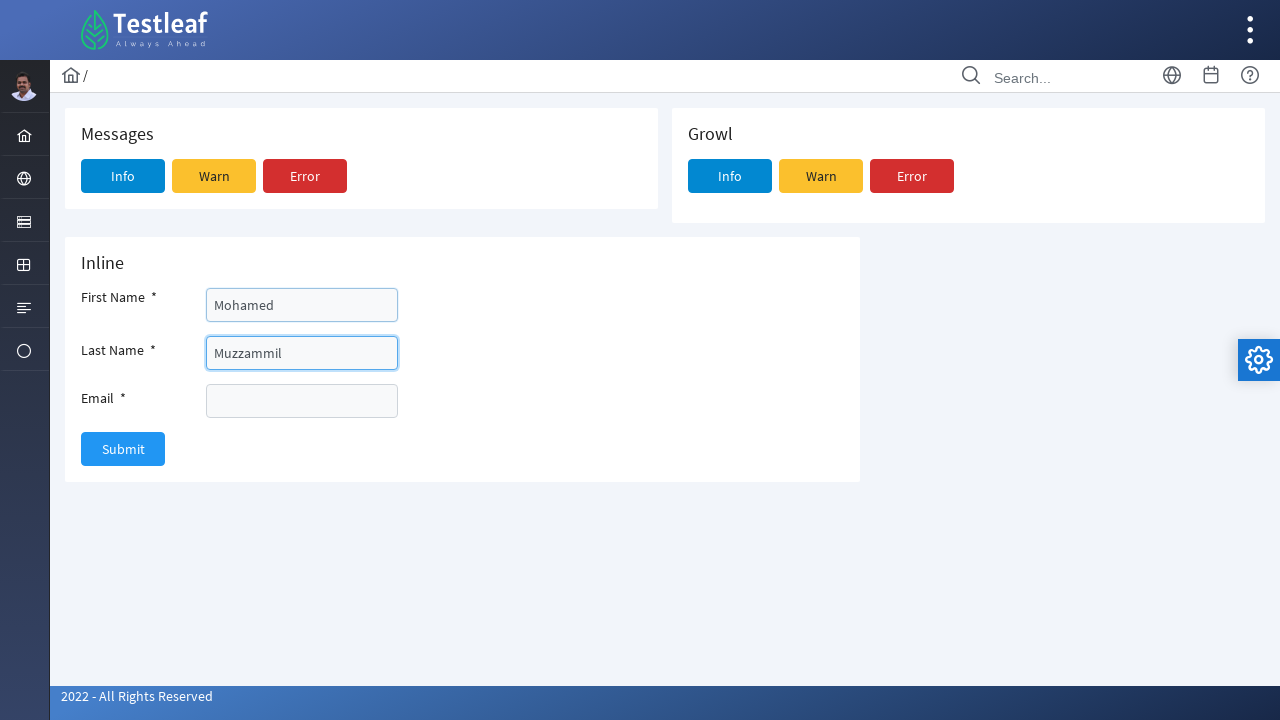

Filled email field with 'Muzz@hotmail.com' on #j_idt100\:email
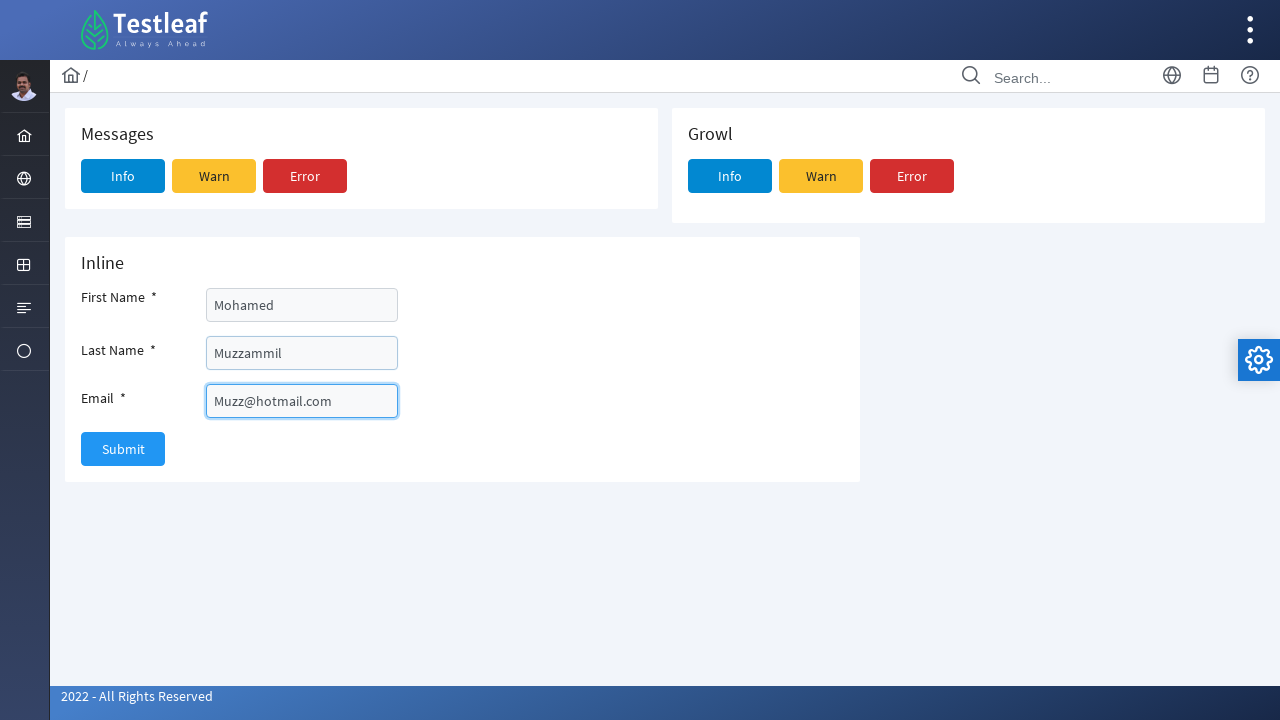

Clicked submit button to submit the form at (123, 449) on #j_idt100\:submitButton
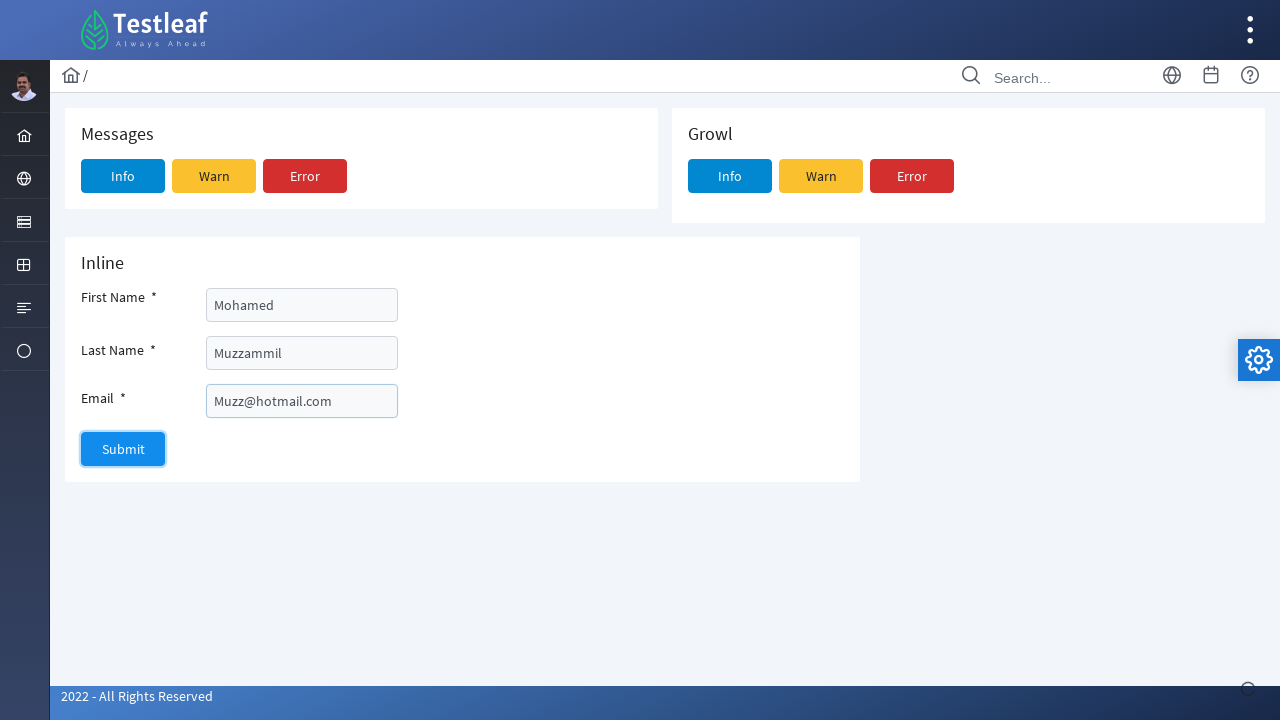

Clicked on warning alert element at (821, 176) on xpath=//*[@id='j_idt94:j_idt96']/span
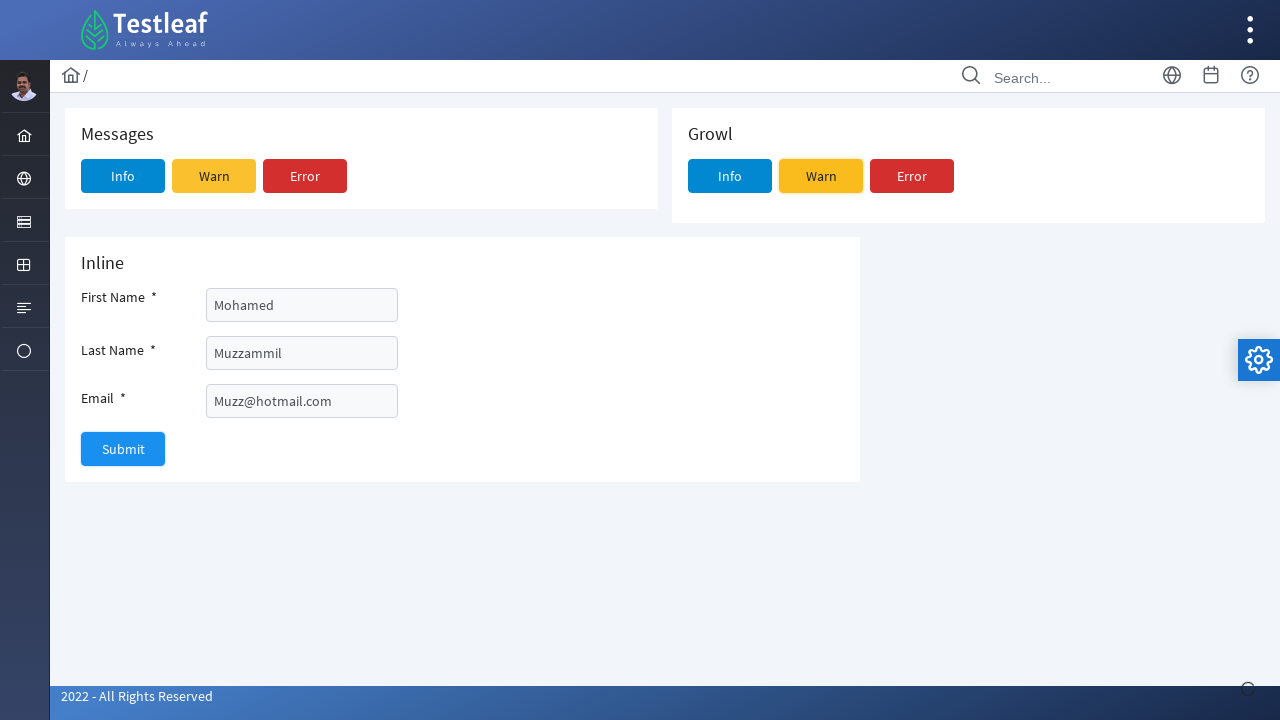

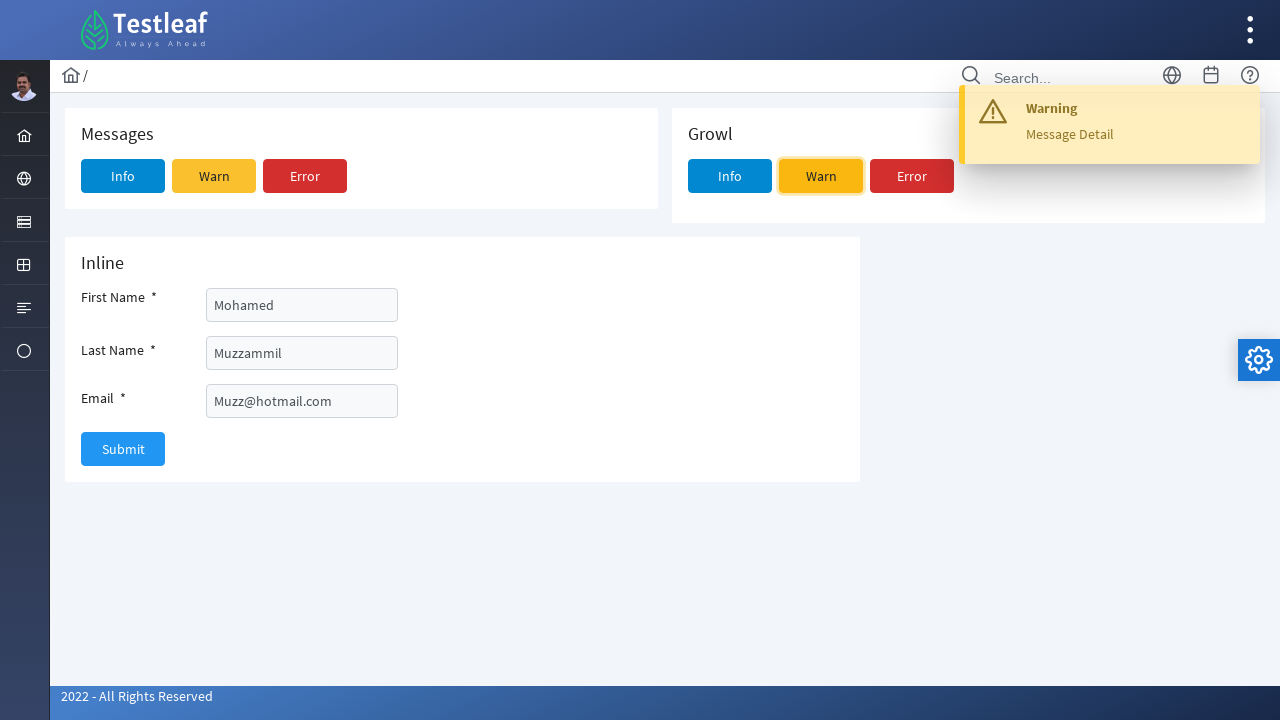